Tests dropdown selection functionality by selecting birthday day, month, and year from dropdown menus on a registration form

Starting URL: https://www.automationtestinginsider.com/2019/08/student-registration-form.html

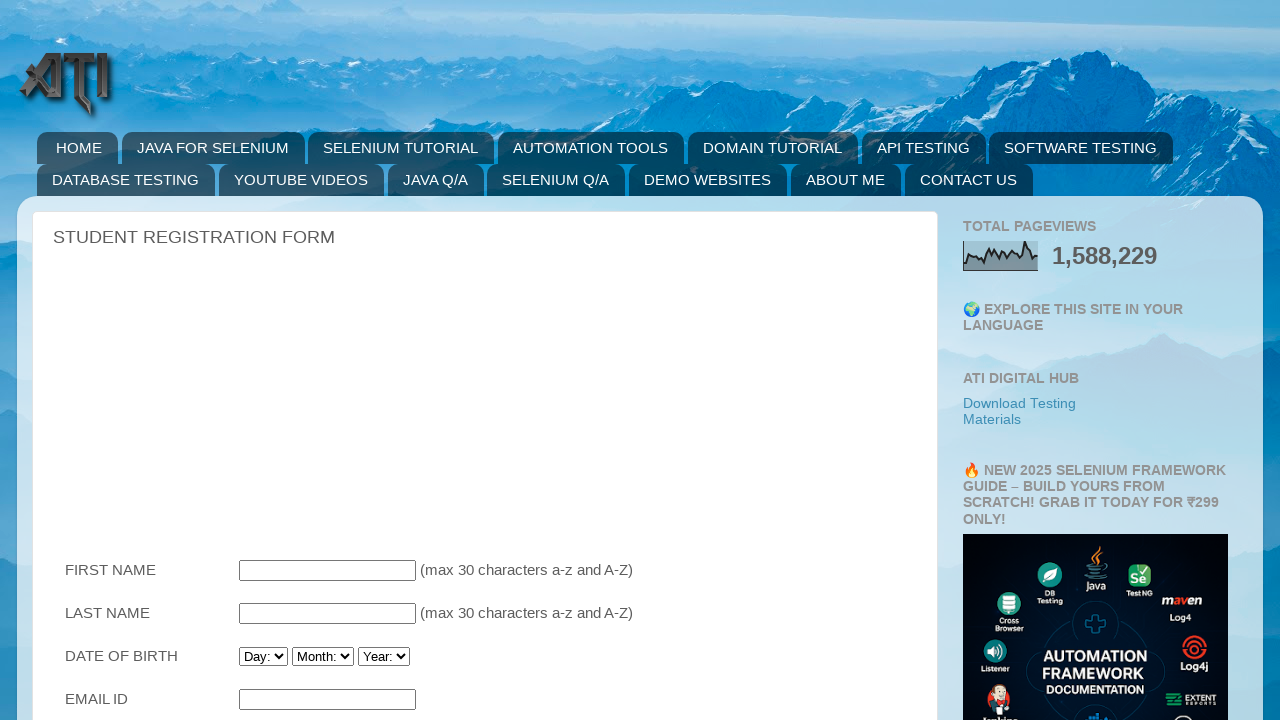

Page loaded (domcontentloaded state reached)
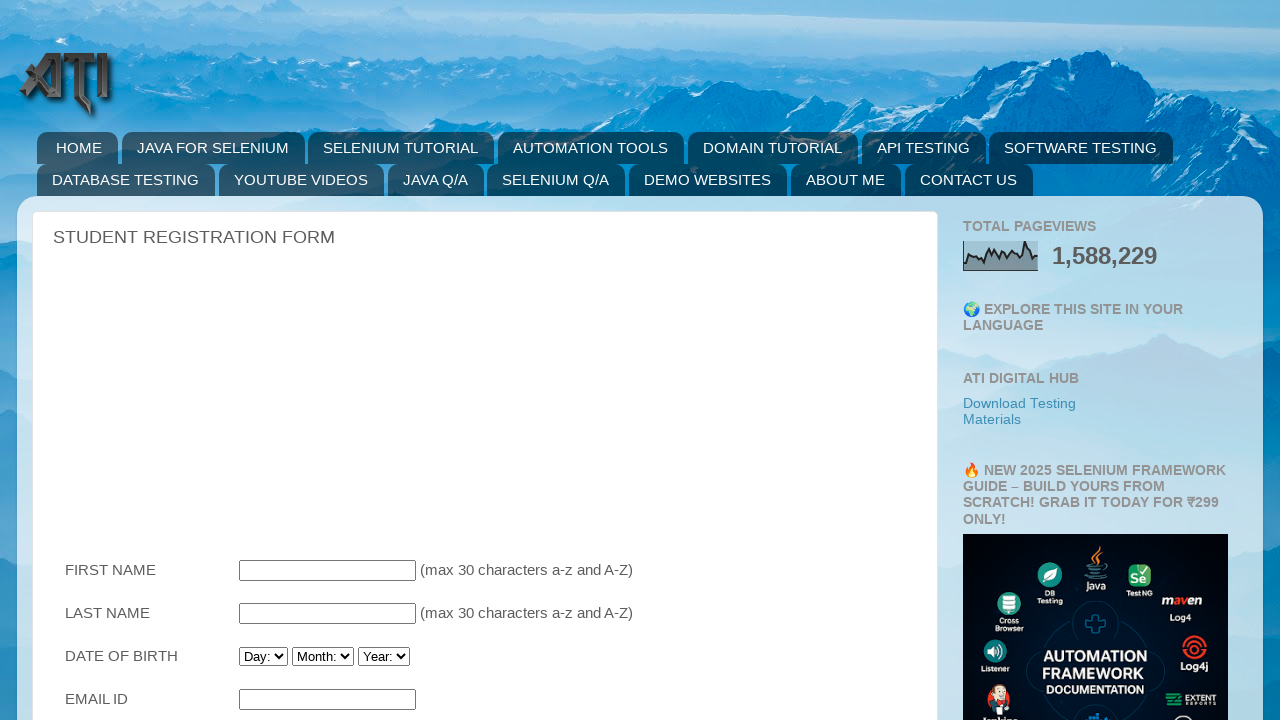

Selected day 22 from birthday day dropdown on #Birthday_Day
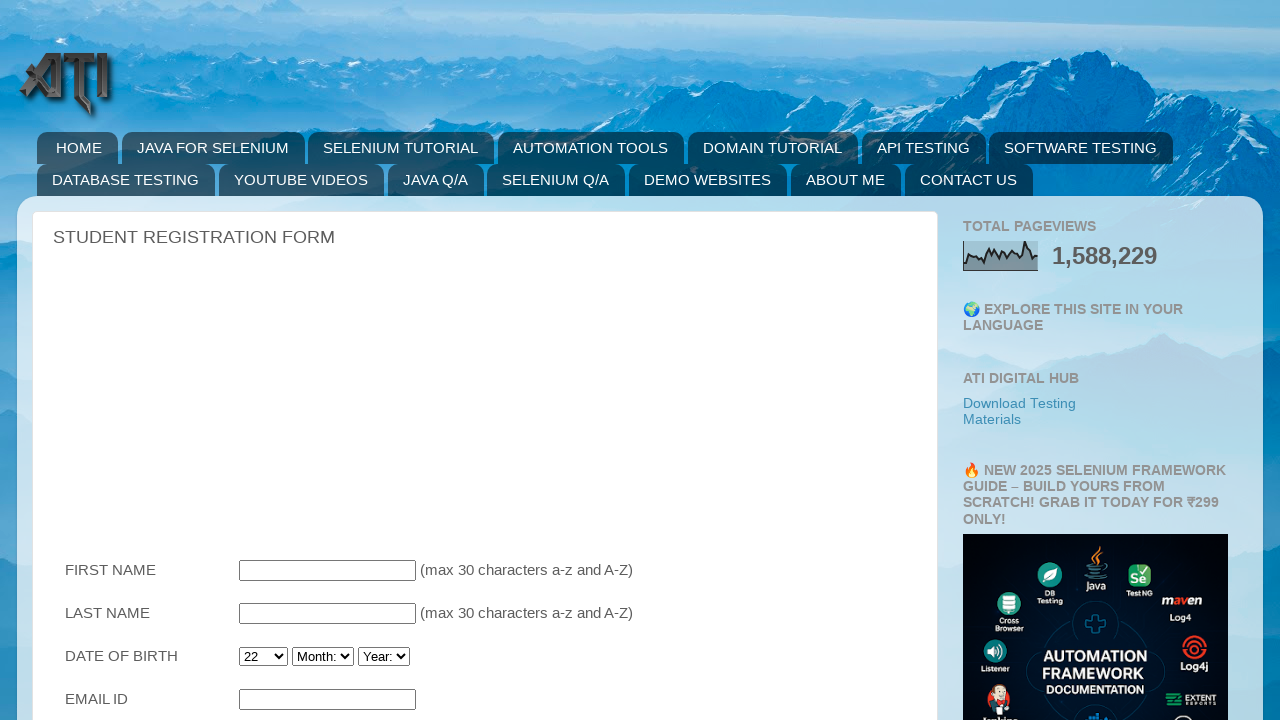

Selected February from birthday month dropdown on #Birthday_Month
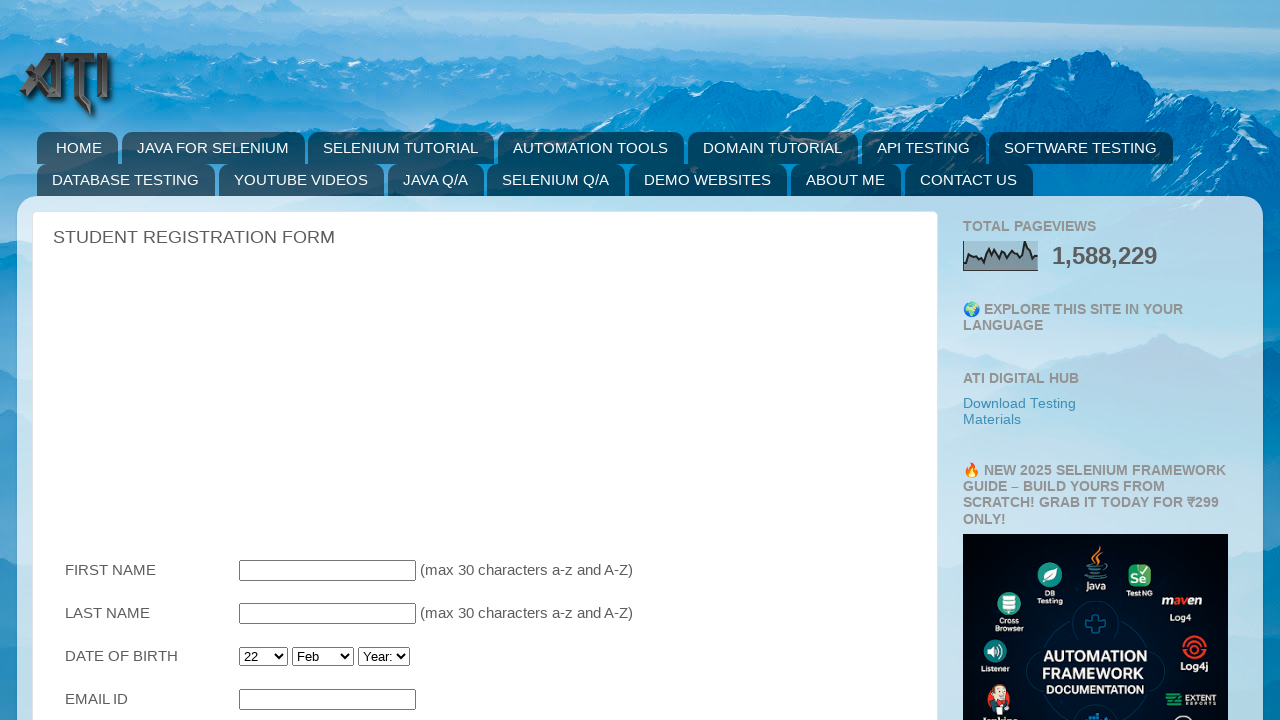

Selected 1995 from birthday year dropdown on #Birthday_Year
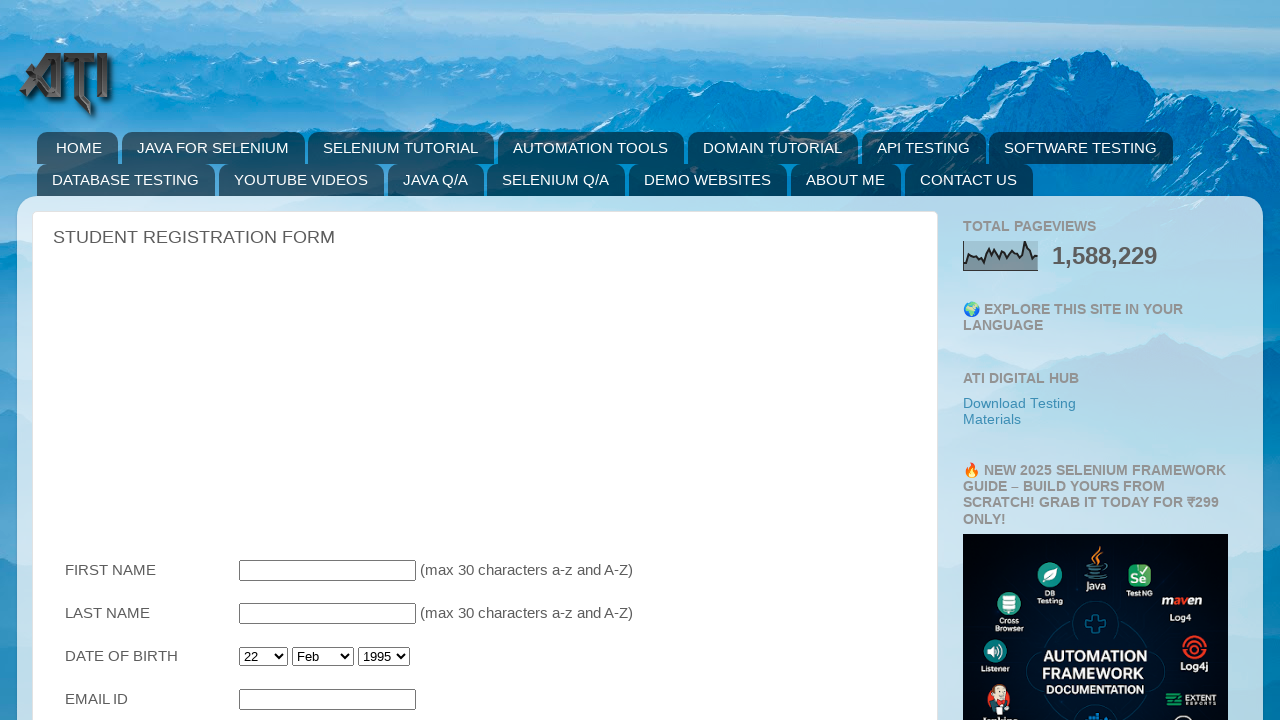

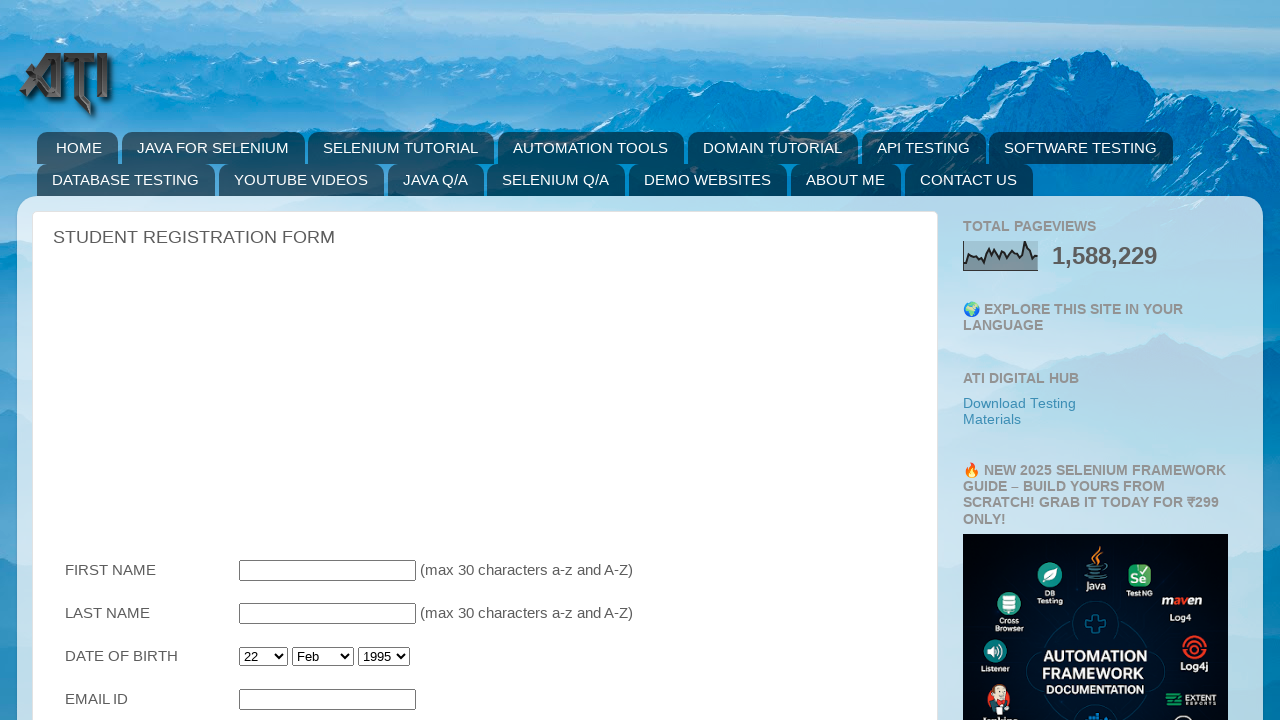